Tests Key Presses page by pressing Tab key and verifying the key press is detected

Starting URL: https://the-internet.herokuapp.com/

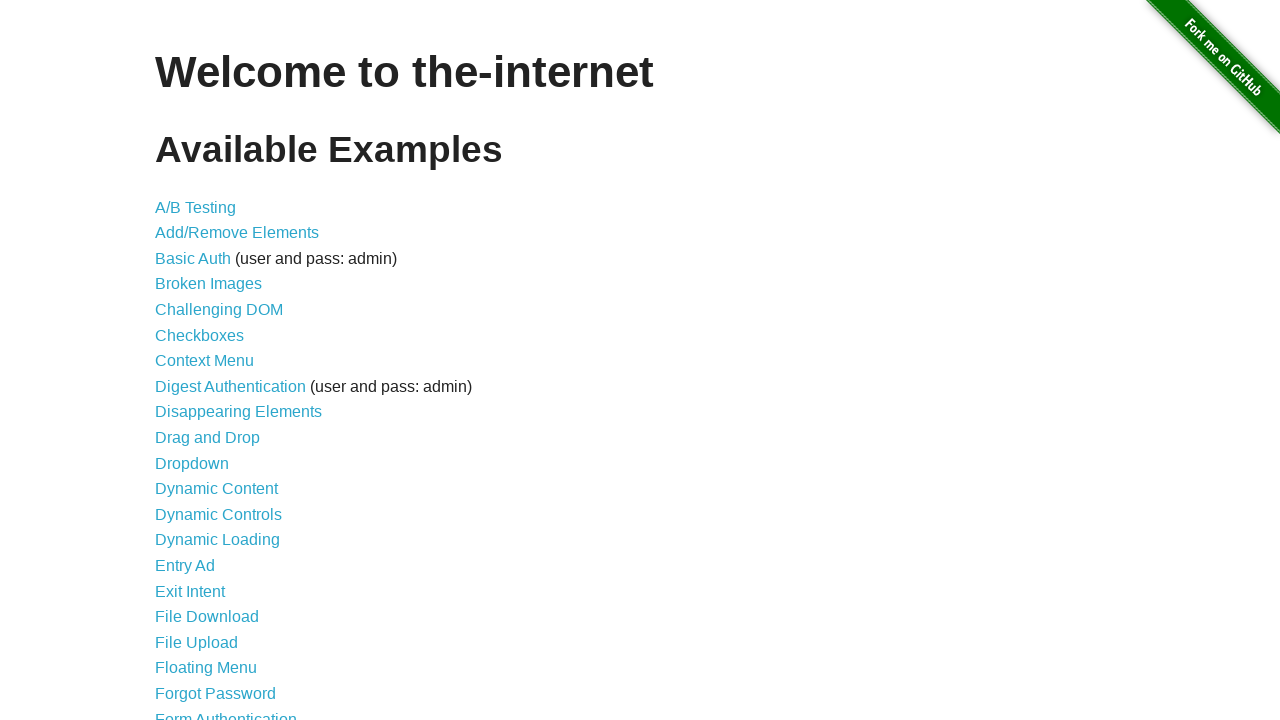

Clicked on Key Presses link at (200, 360) on internal:role=link[name="Key Presses"i]
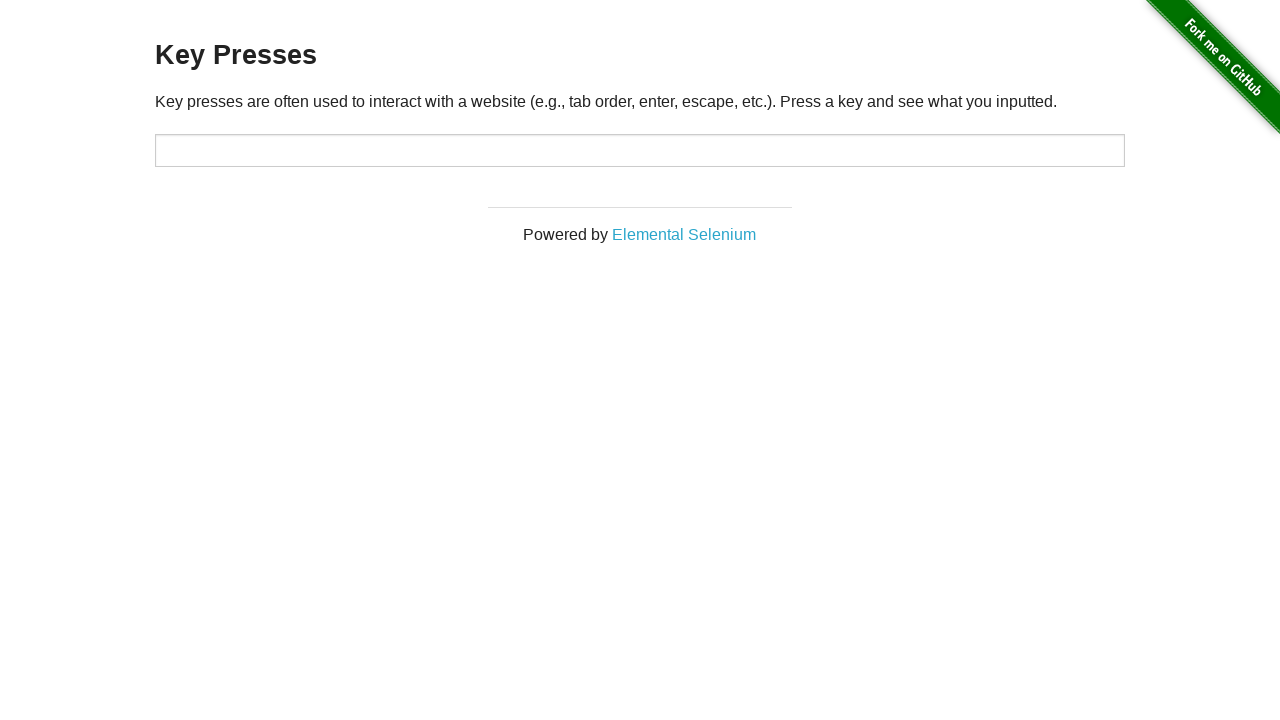

Waited for page to load (networkidle)
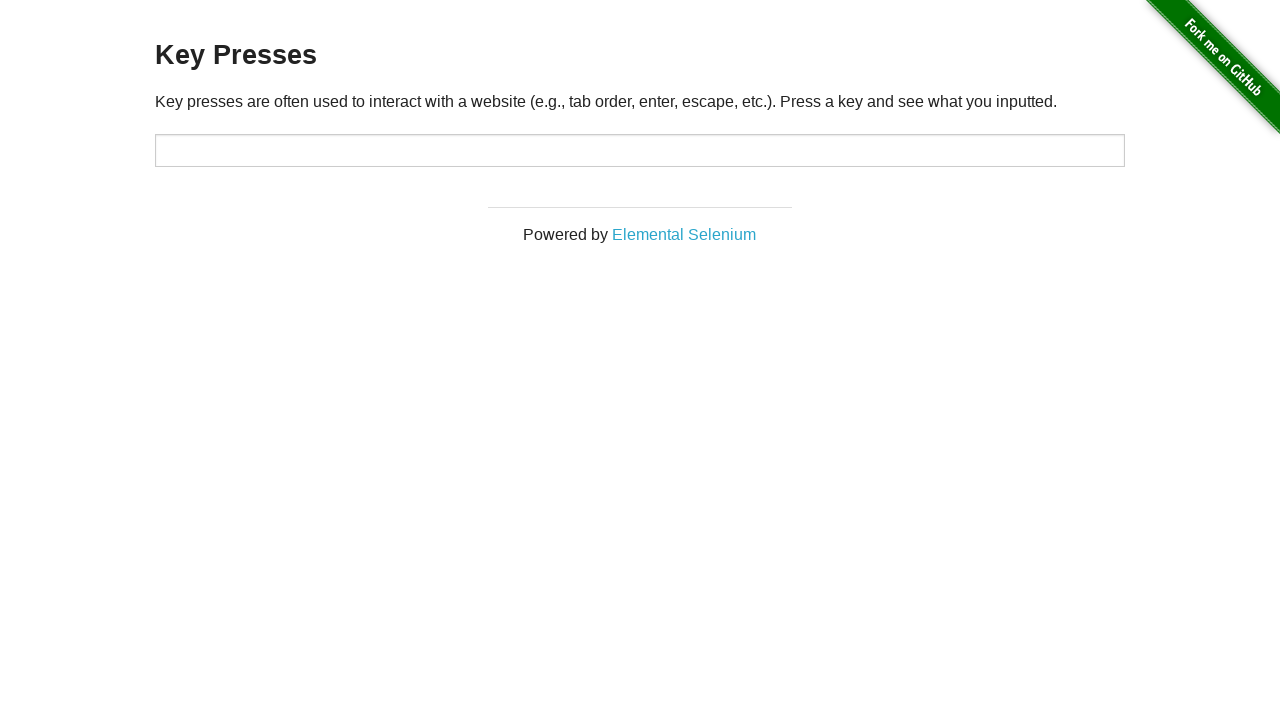

Pressed Tab key on target input field on #target
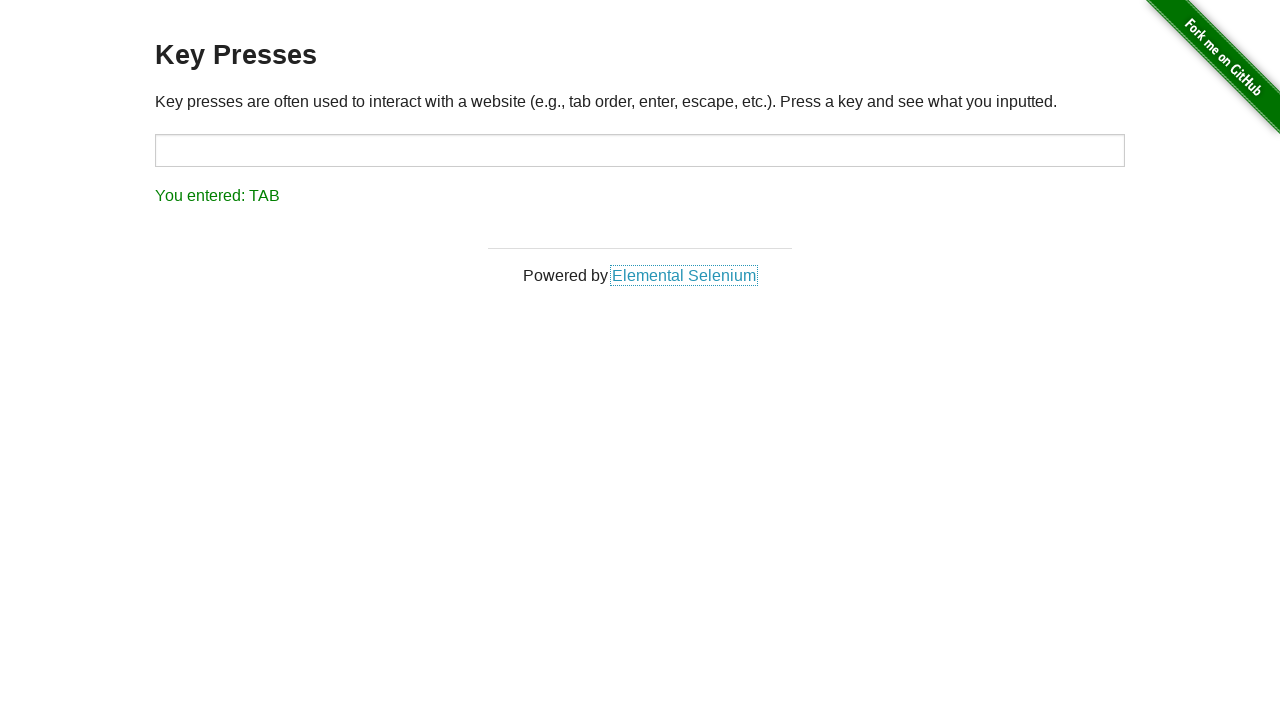

Verified that Tab key press was detected in the output
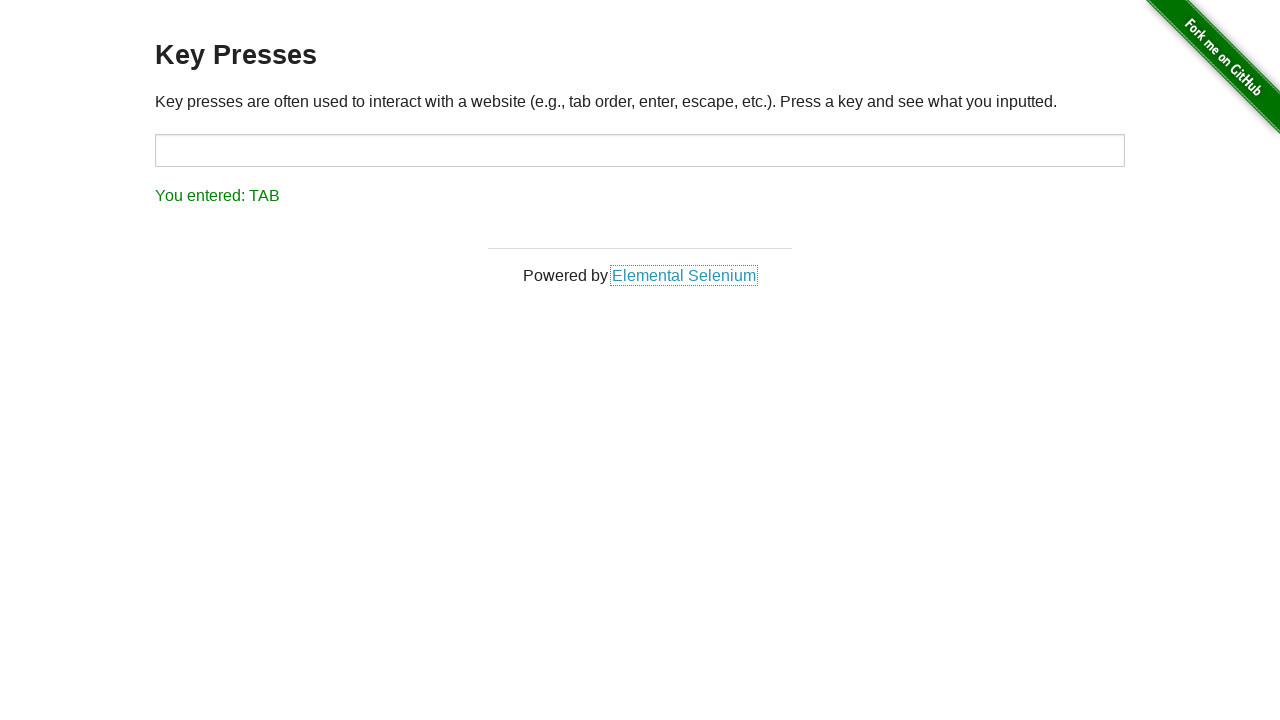

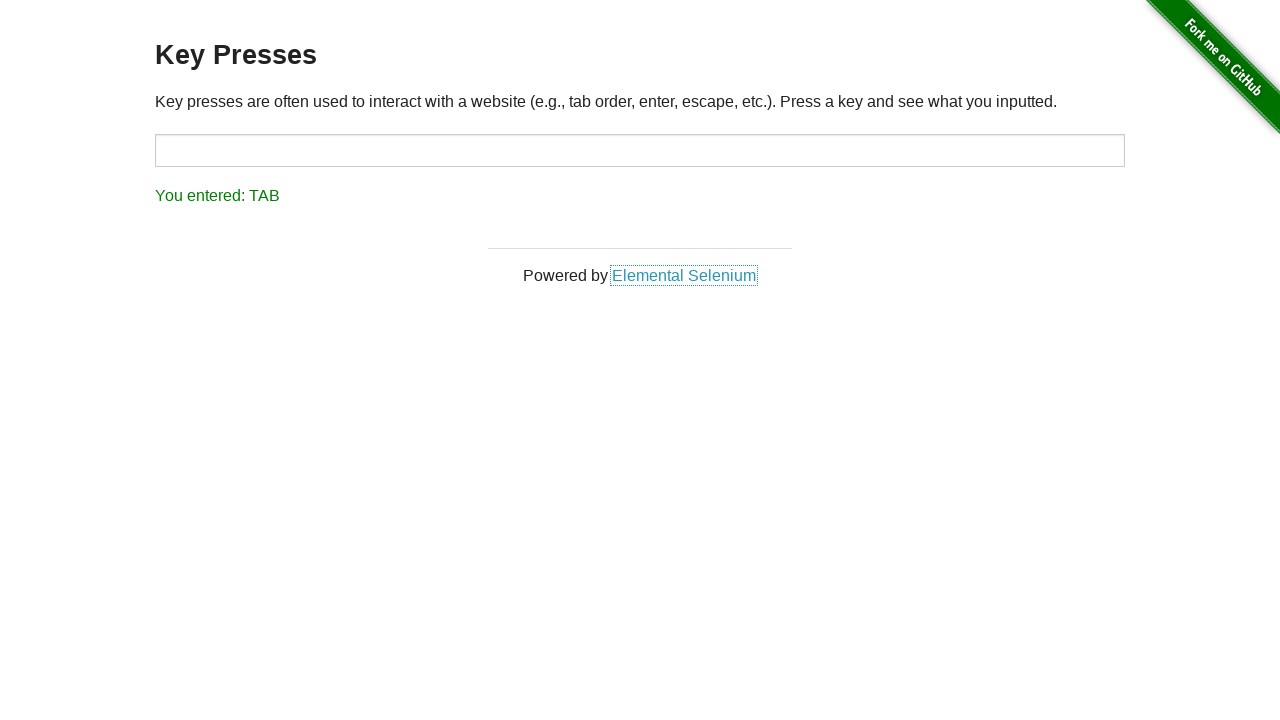